Tests that username and password fields retain their values after a failed login attempt with locked user

Starting URL: https://www.saucedemo.com/

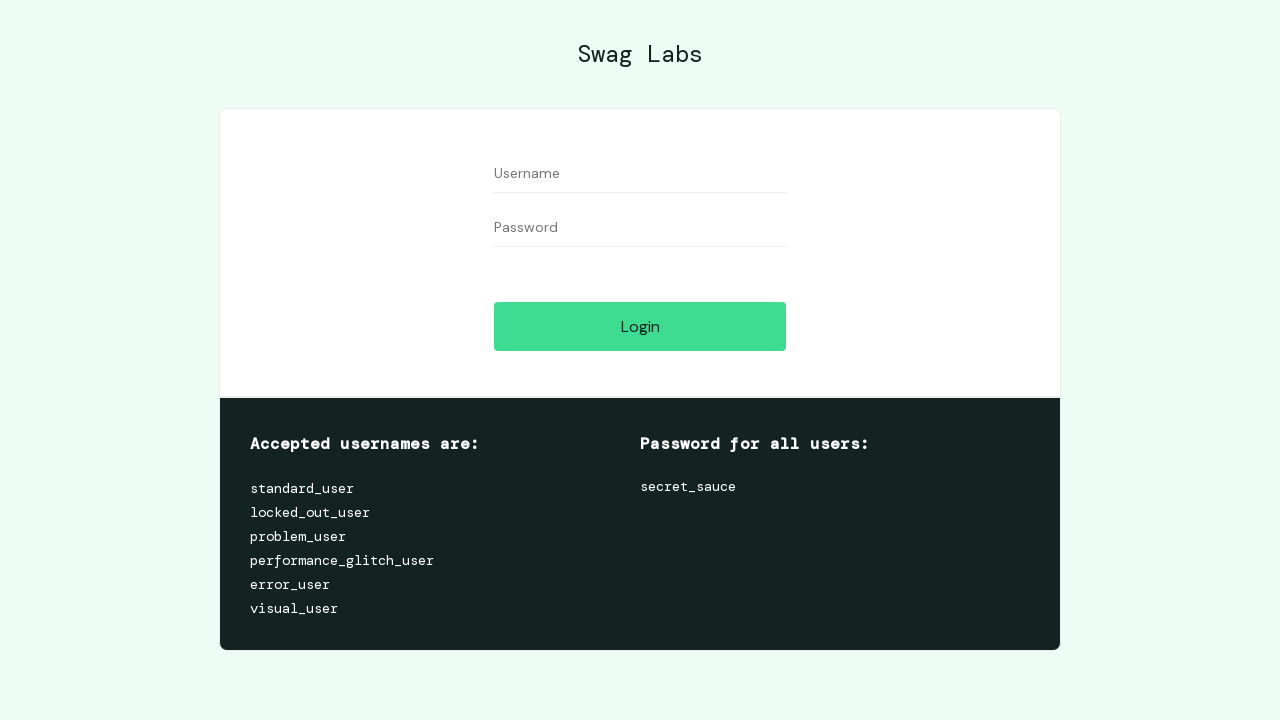

Navigated to Sauce Demo login page
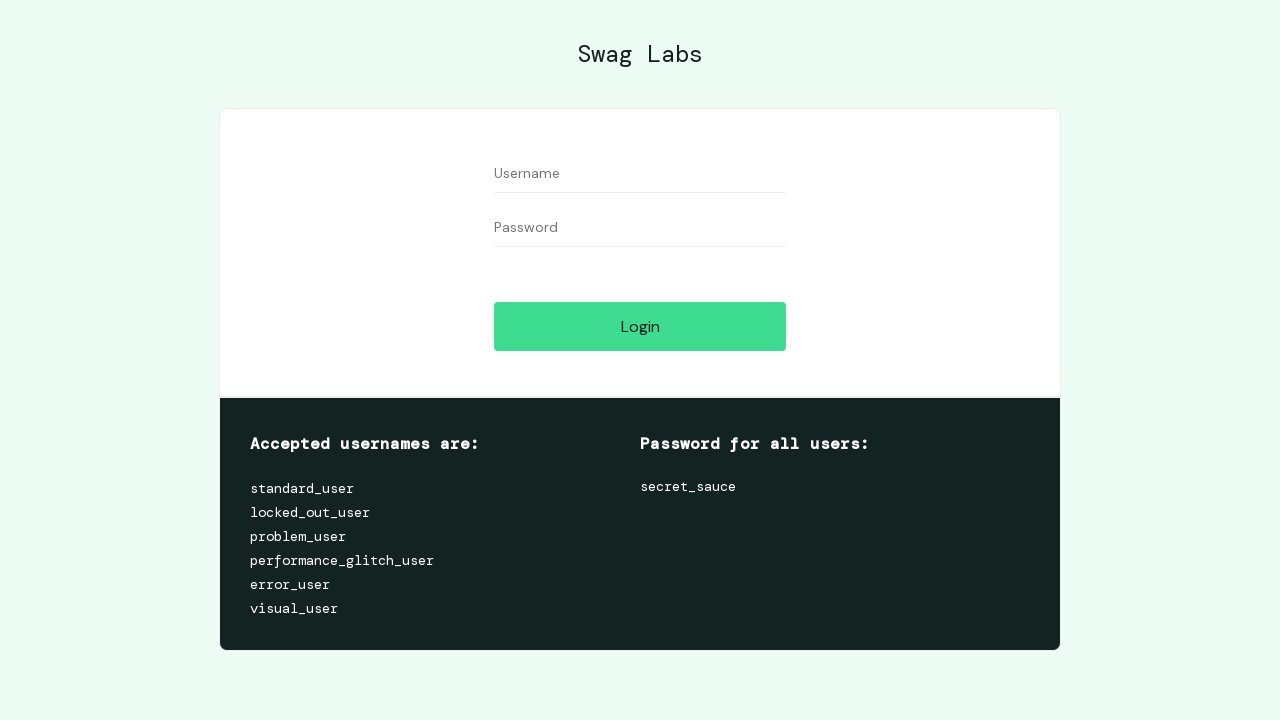

Entered 'locked_out_user' in username field on #user-name
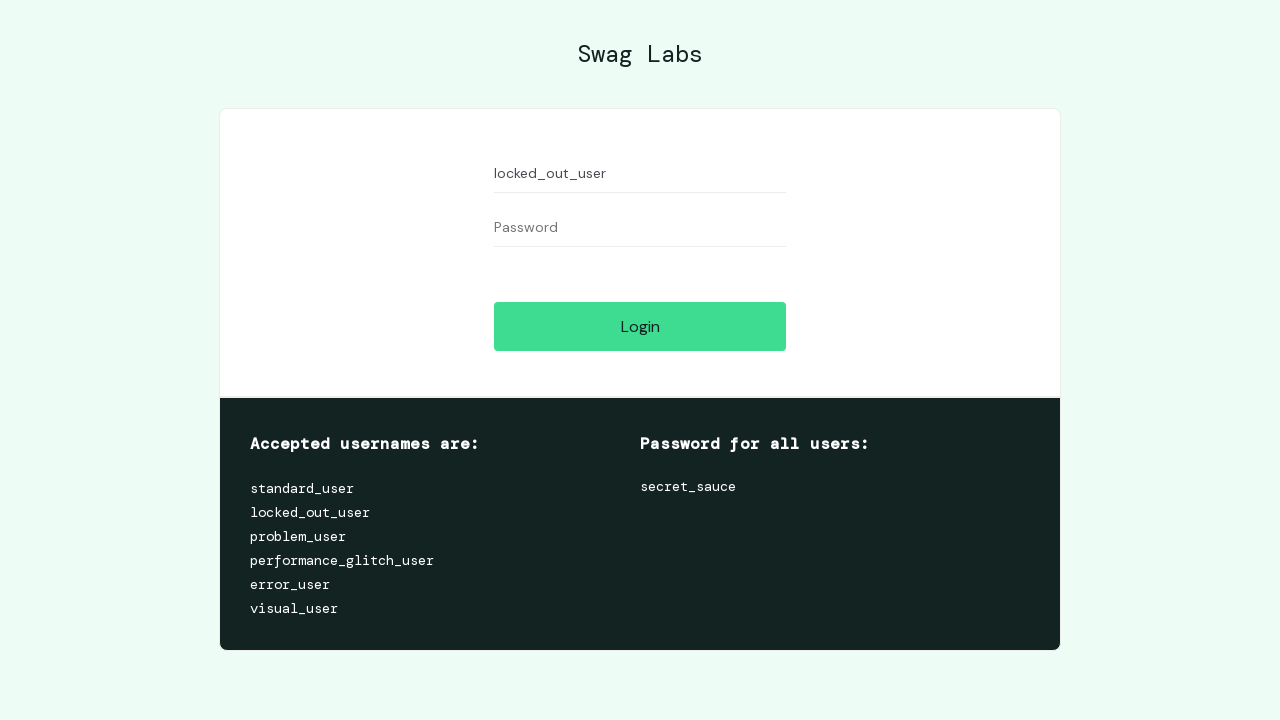

Entered 'secret_sauce' in password field on #password
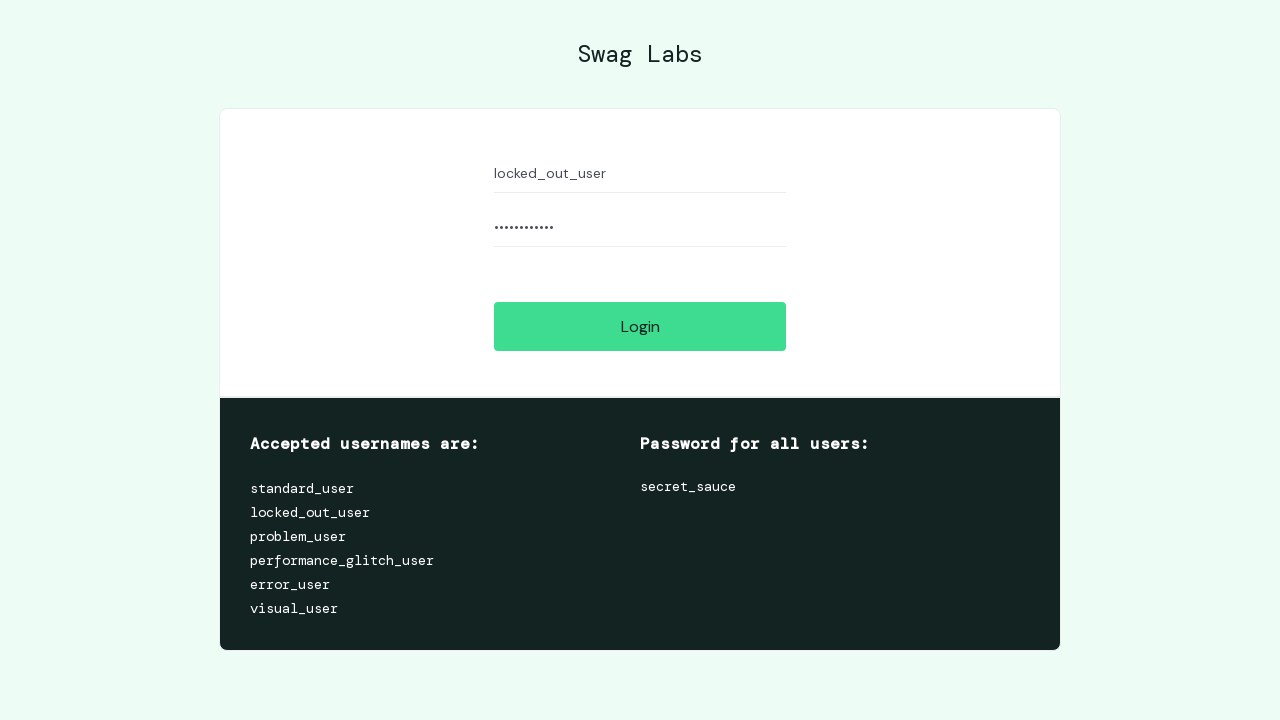

Clicked login button to attempt login with locked user at (640, 326) on #login-button
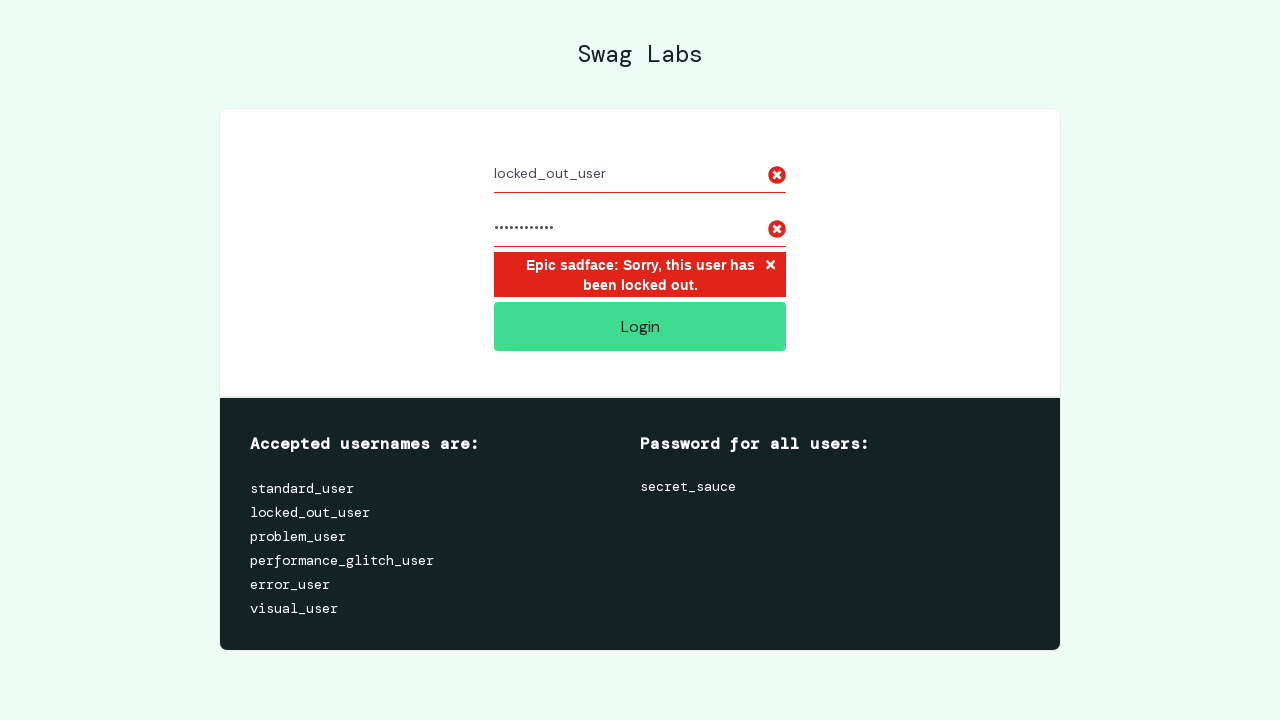

Error message appeared indicating locked user account
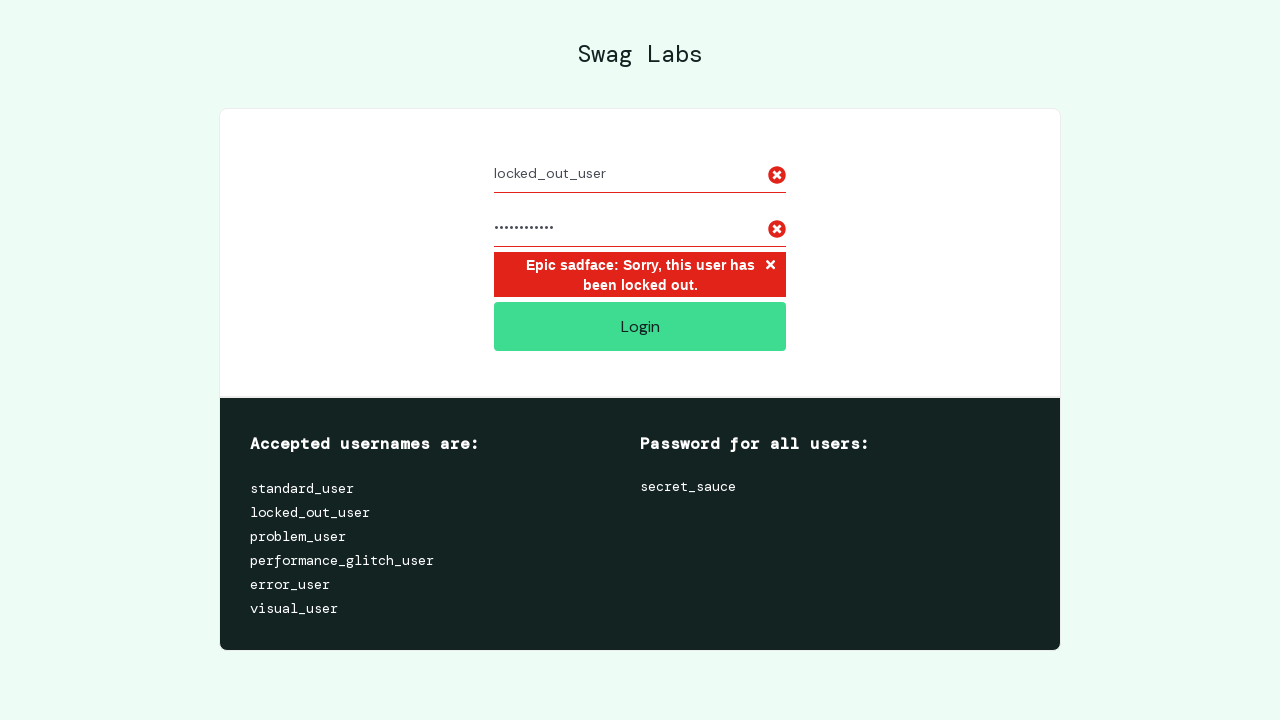

Verified username field still contains 'locked_out_user'
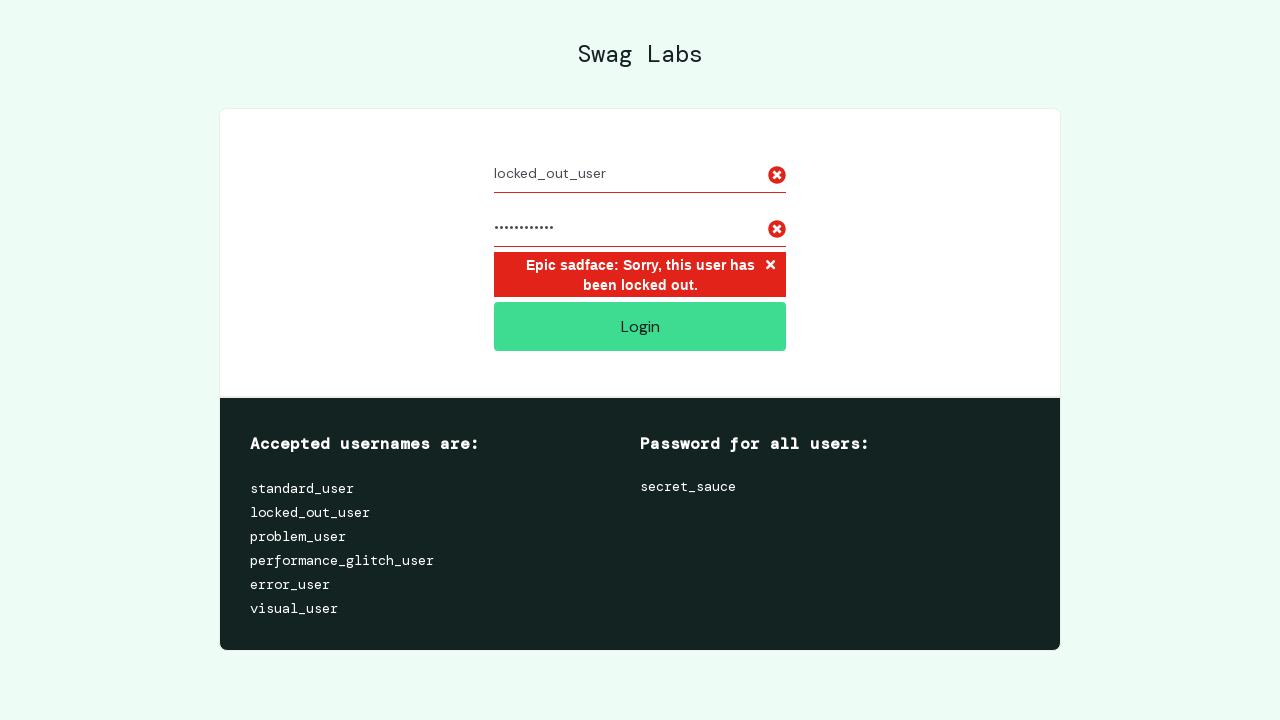

Verified password field still contains 'secret_sauce'
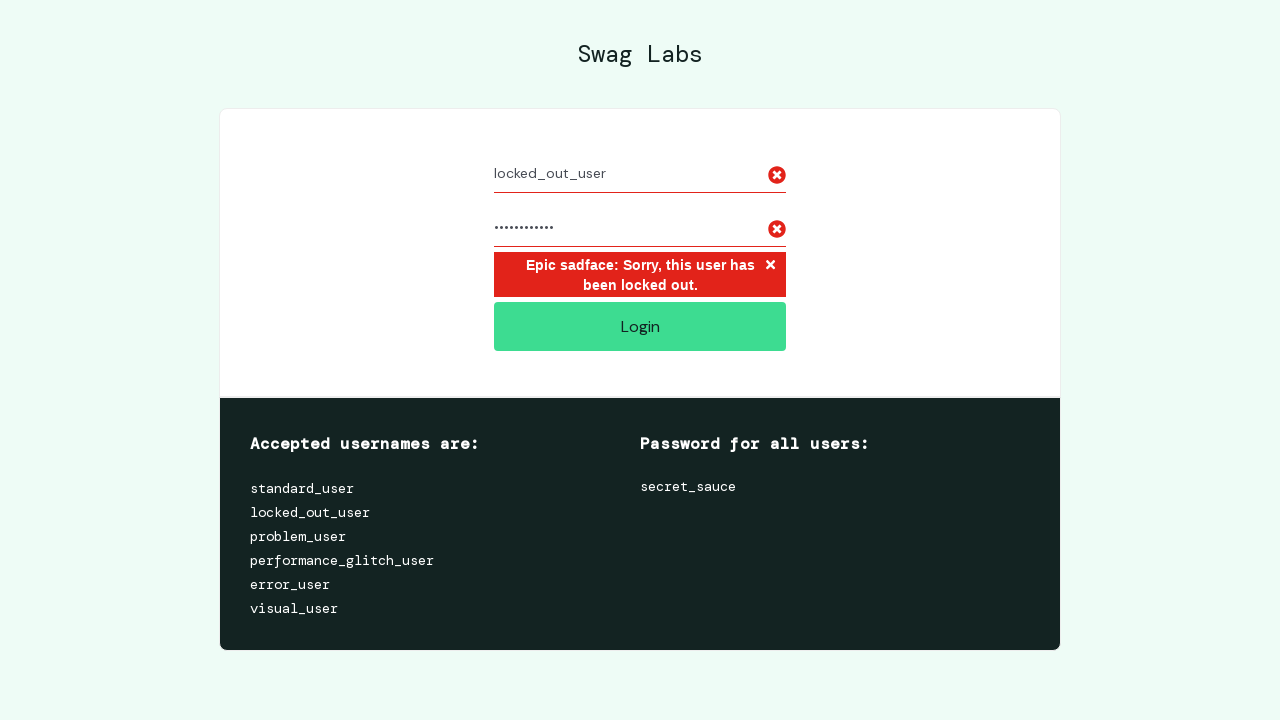

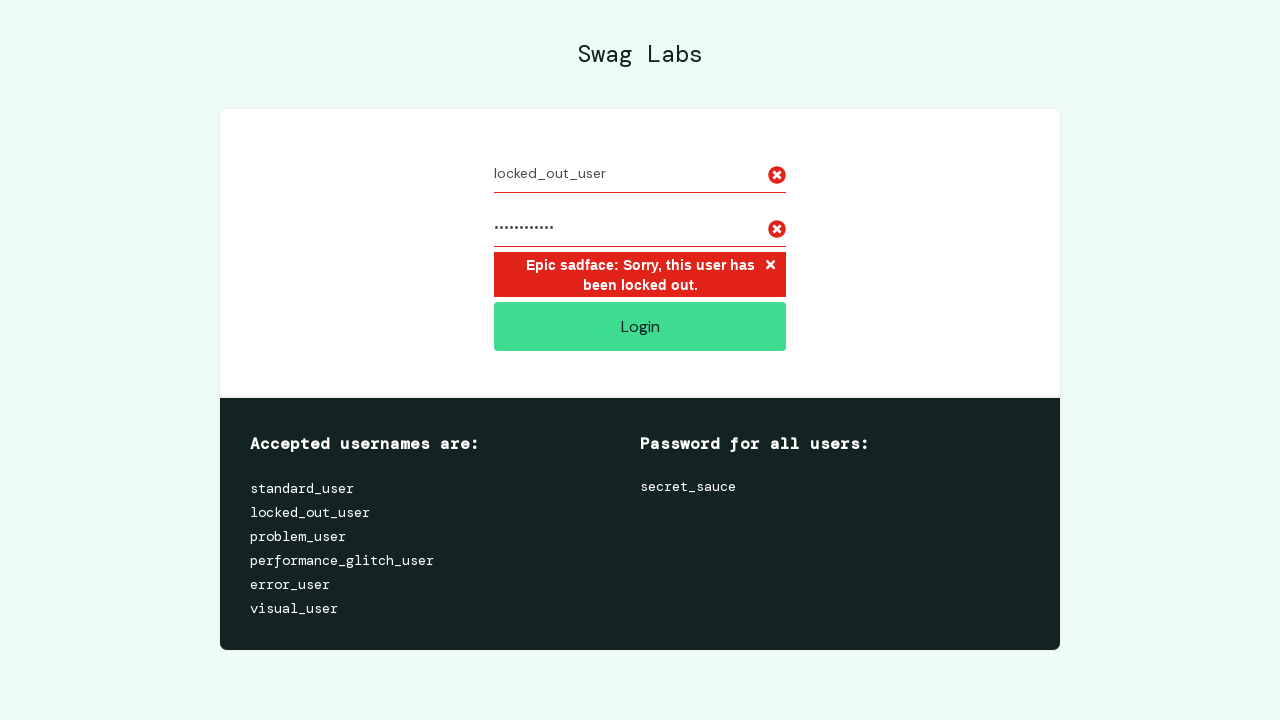